Tests marking all todo items as completed using the toggle all checkbox

Starting URL: https://demo.playwright.dev/todomvc

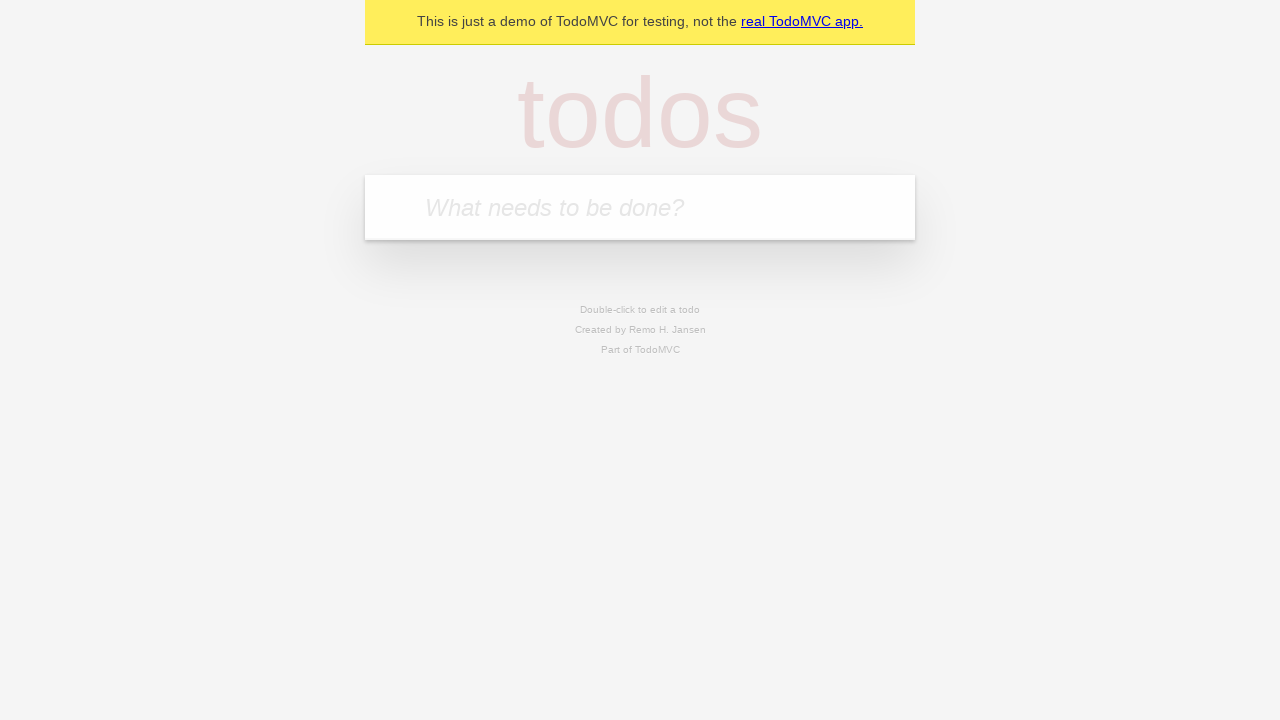

Located the todo input field
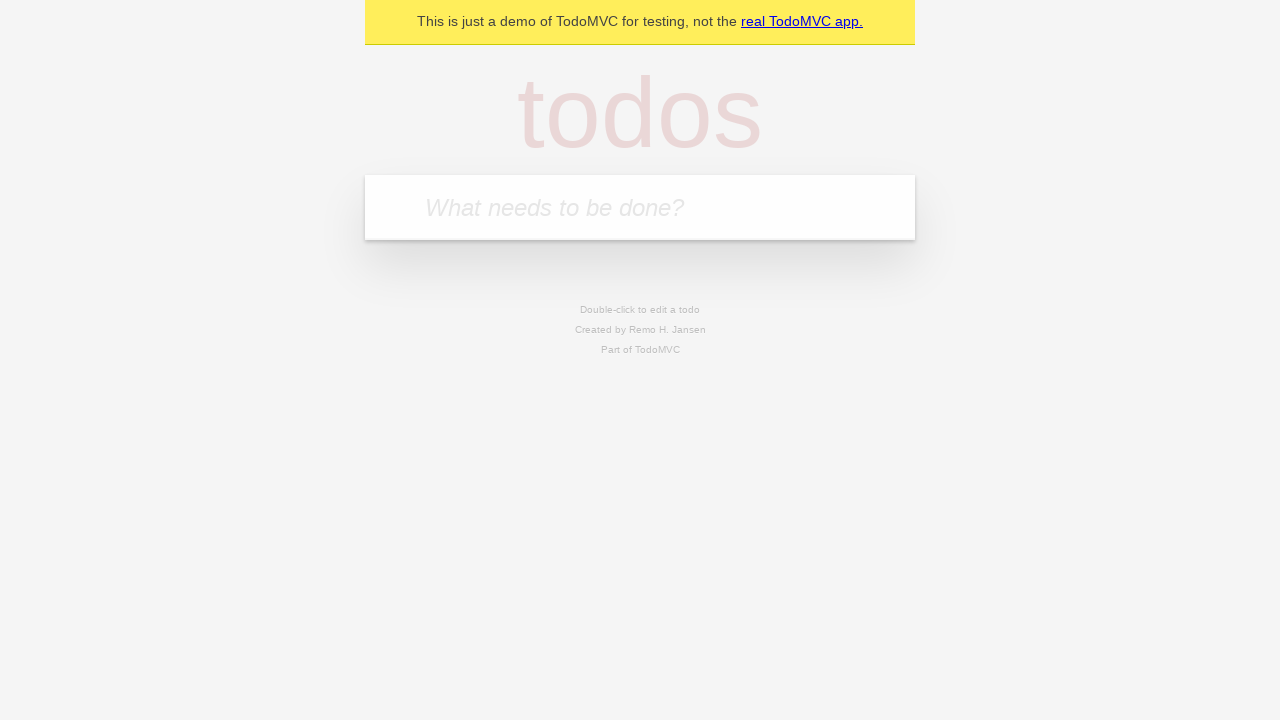

Filled todo input with 'buy some cheese' on internal:attr=[placeholder="What needs to be done?"i]
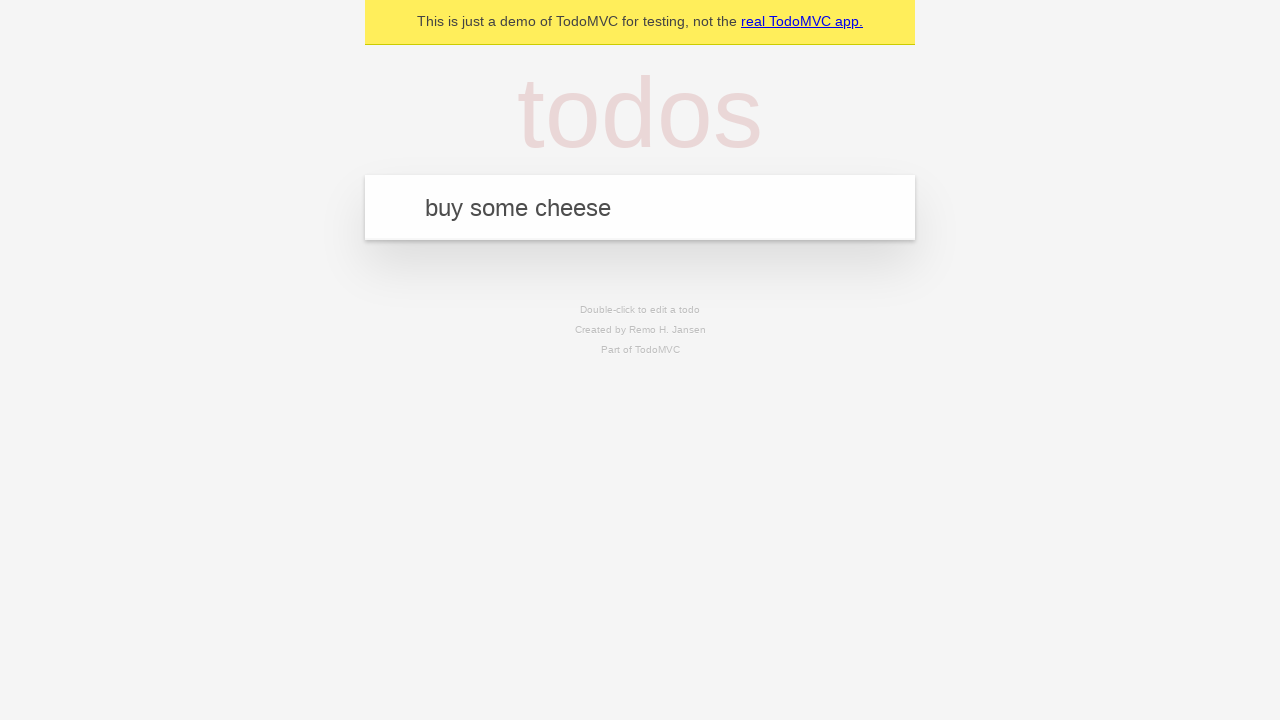

Pressed Enter to create first todo item on internal:attr=[placeholder="What needs to be done?"i]
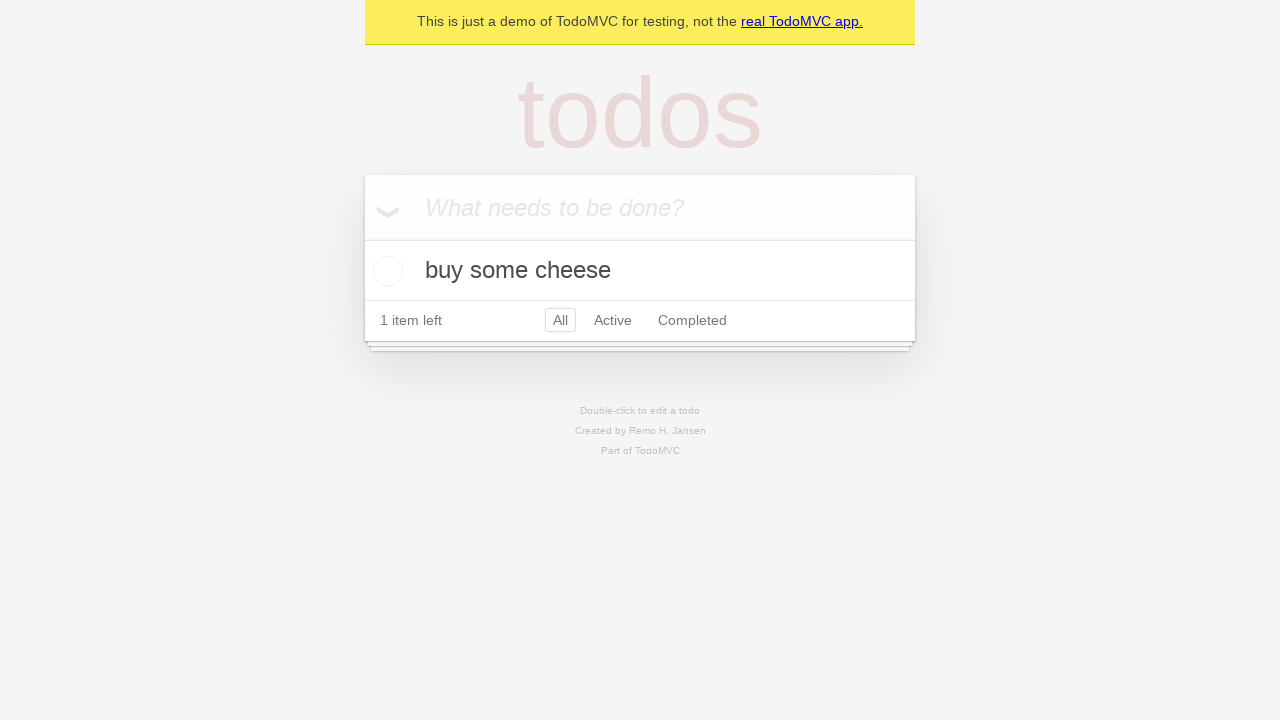

Filled todo input with 'feed the cat' on internal:attr=[placeholder="What needs to be done?"i]
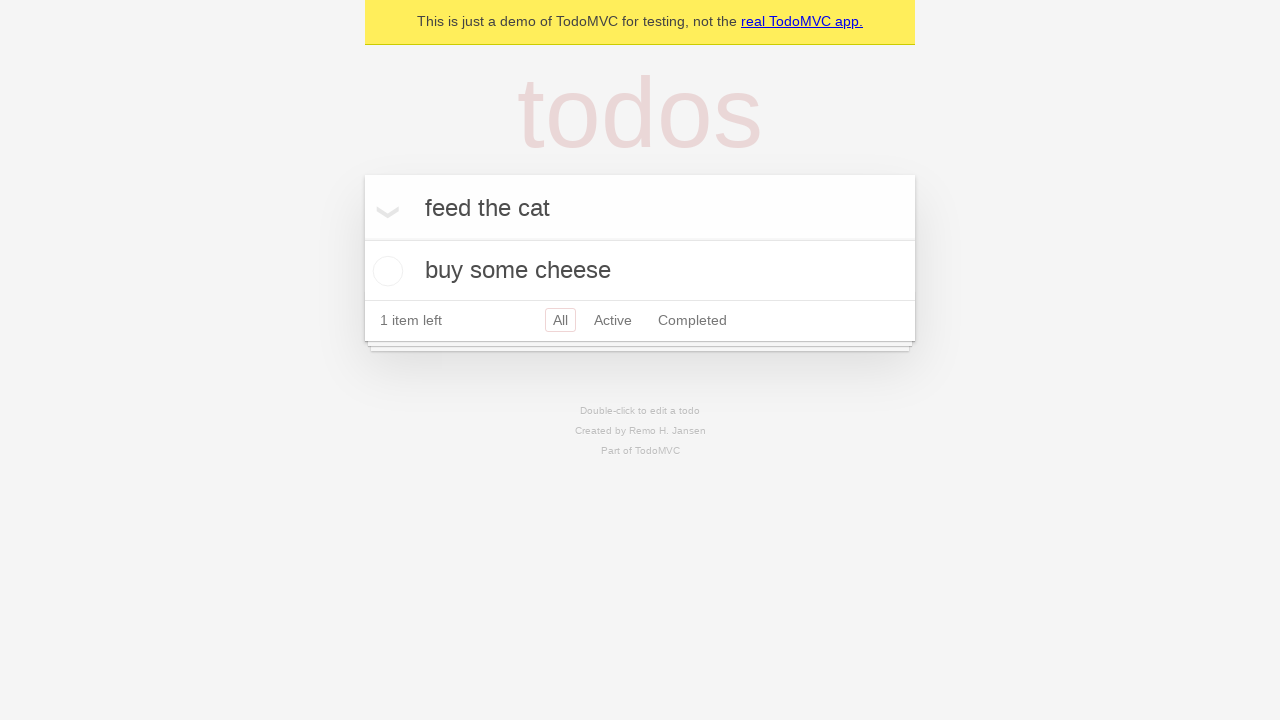

Pressed Enter to create second todo item on internal:attr=[placeholder="What needs to be done?"i]
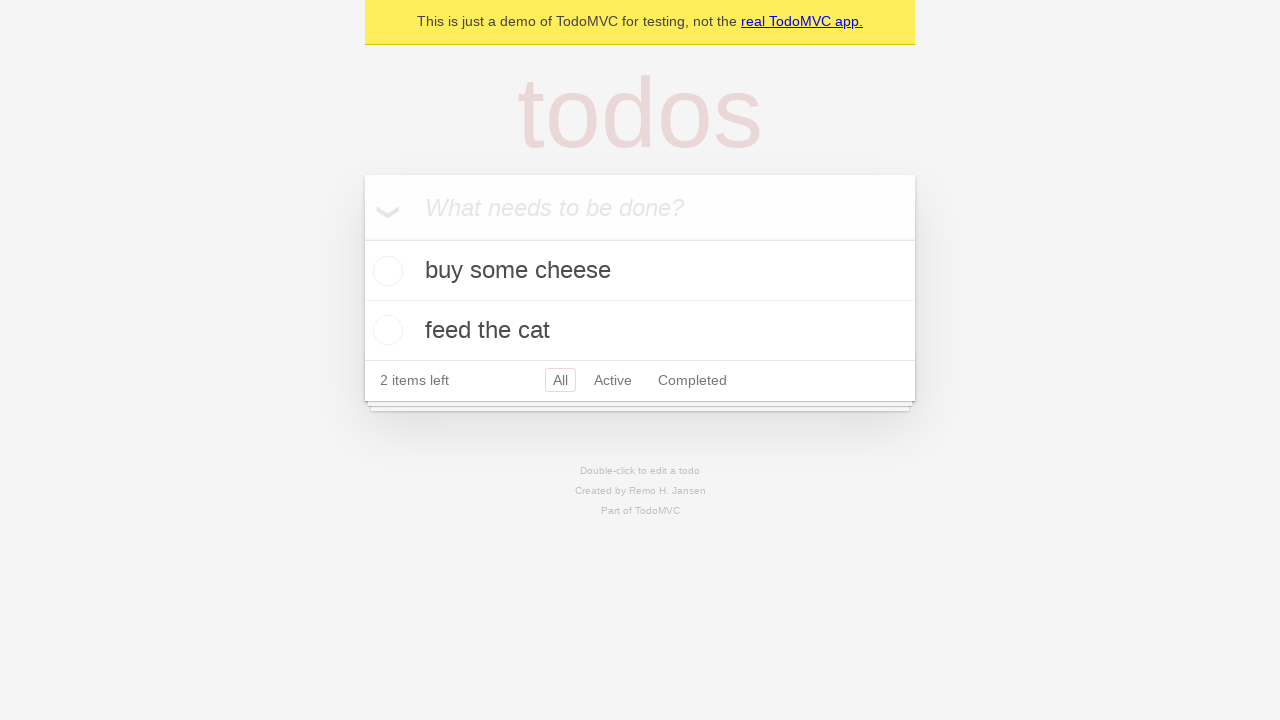

Filled todo input with 'book a doctors appointment' on internal:attr=[placeholder="What needs to be done?"i]
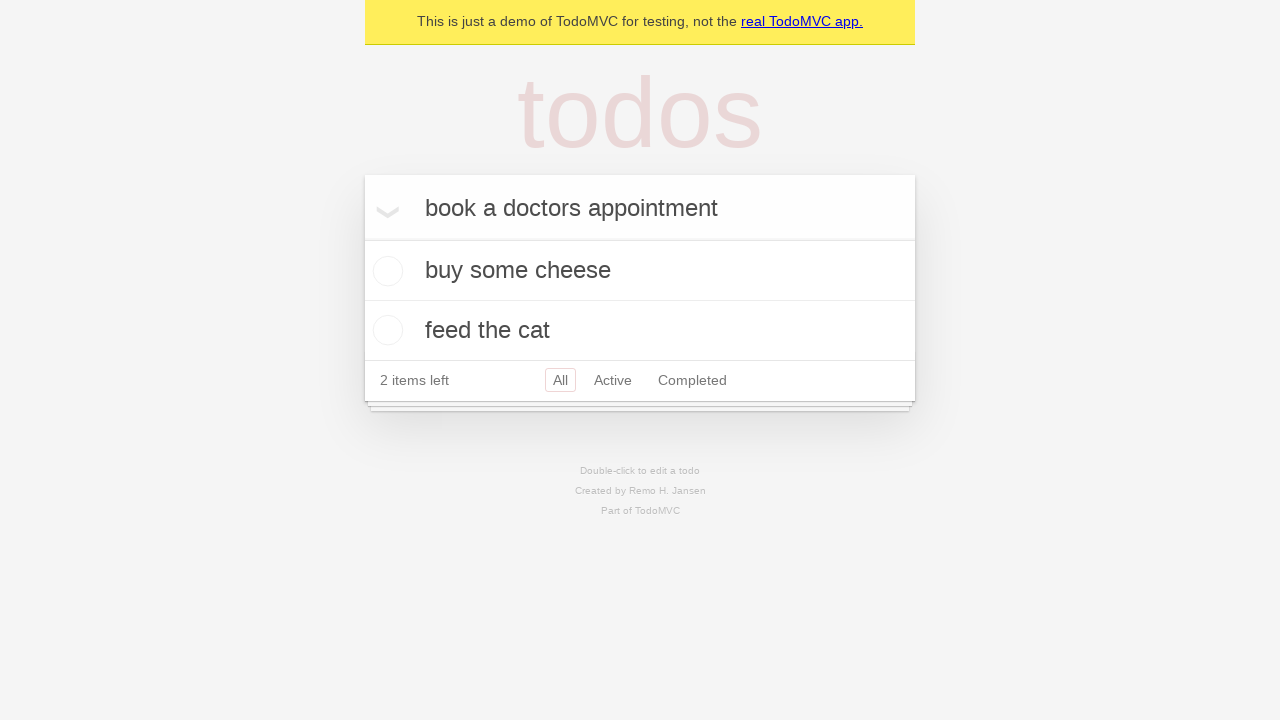

Pressed Enter to create third todo item on internal:attr=[placeholder="What needs to be done?"i]
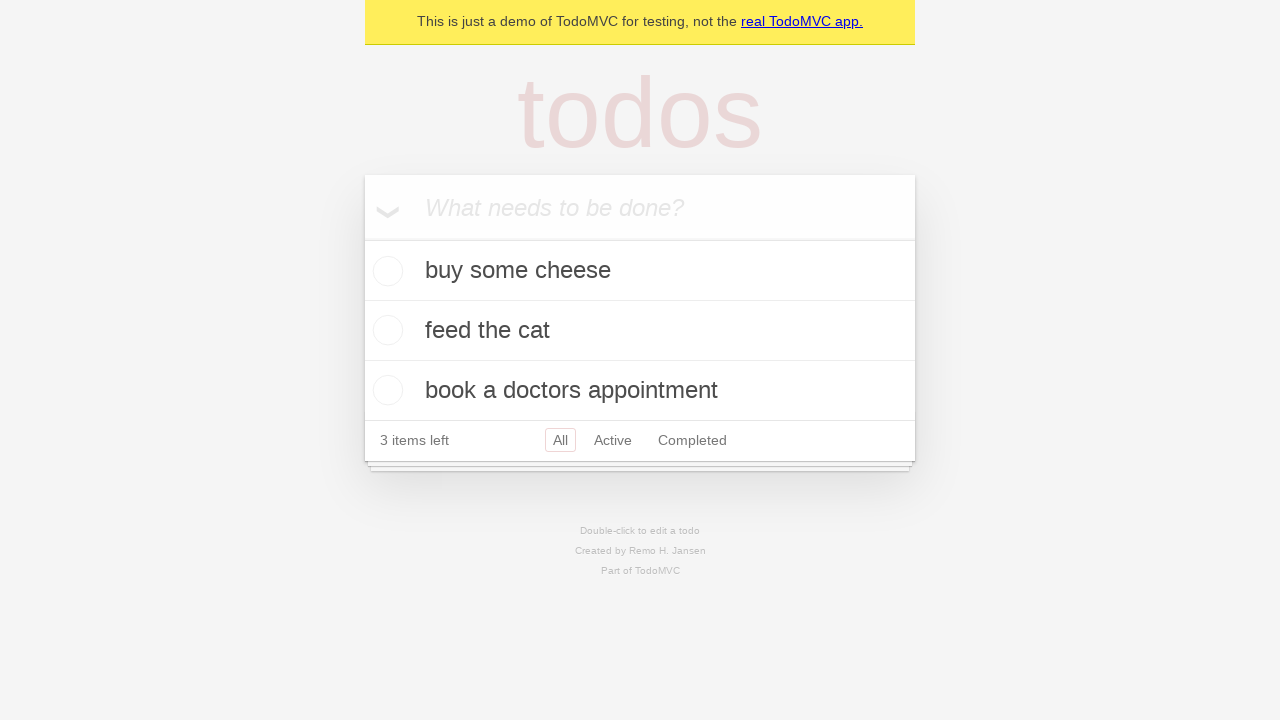

Waited for all three todo items to be created
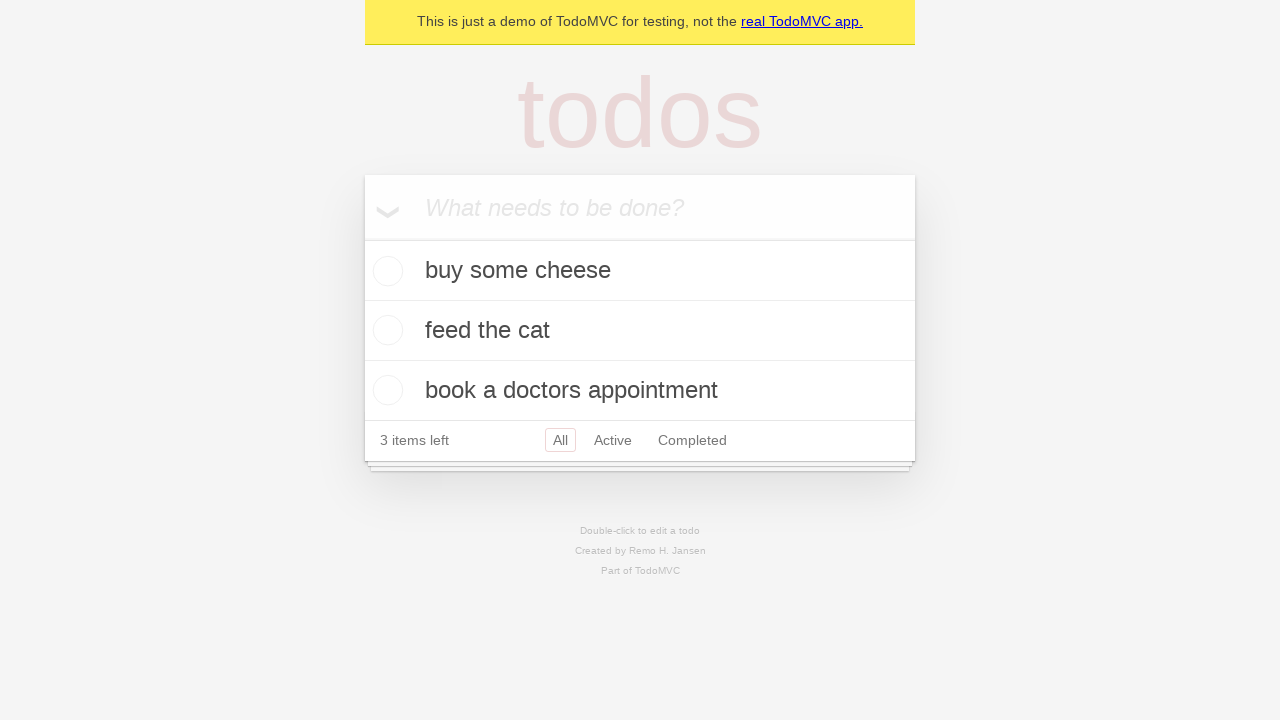

Clicked 'Mark all as complete' checkbox to complete all todos at (362, 238) on internal:label="Mark all as complete"i
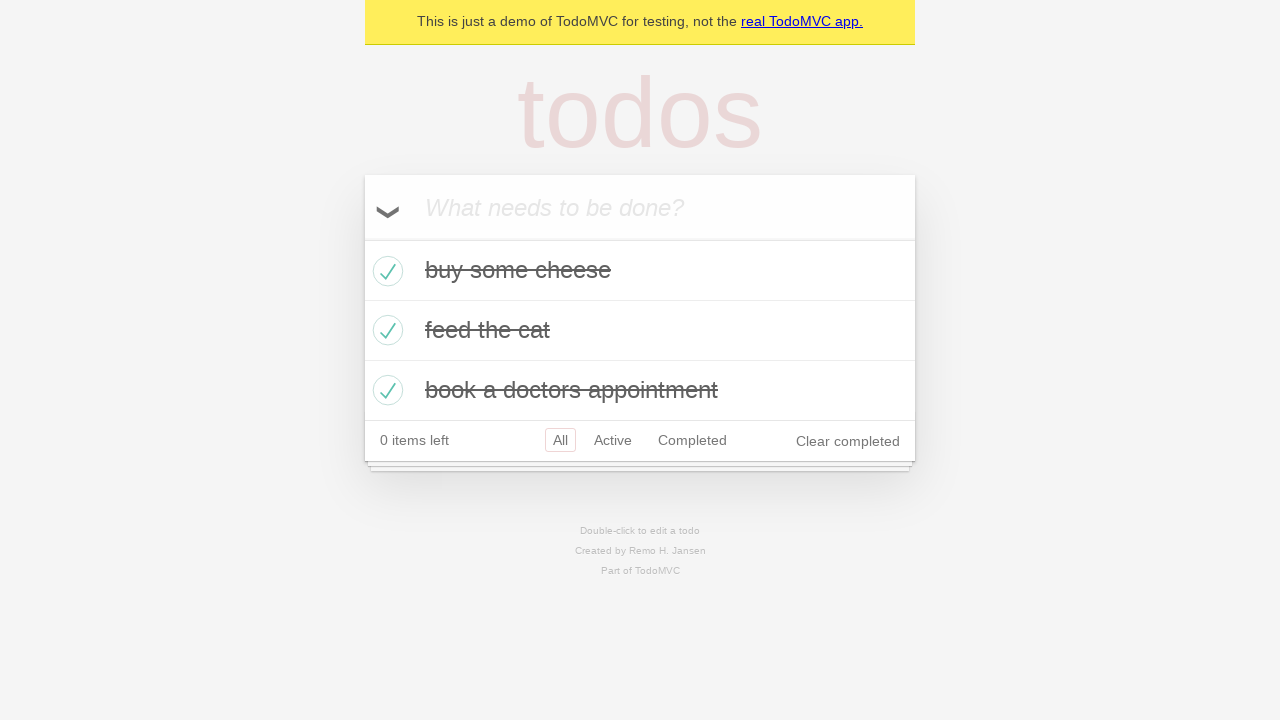

Waited for all todo items to be marked as completed
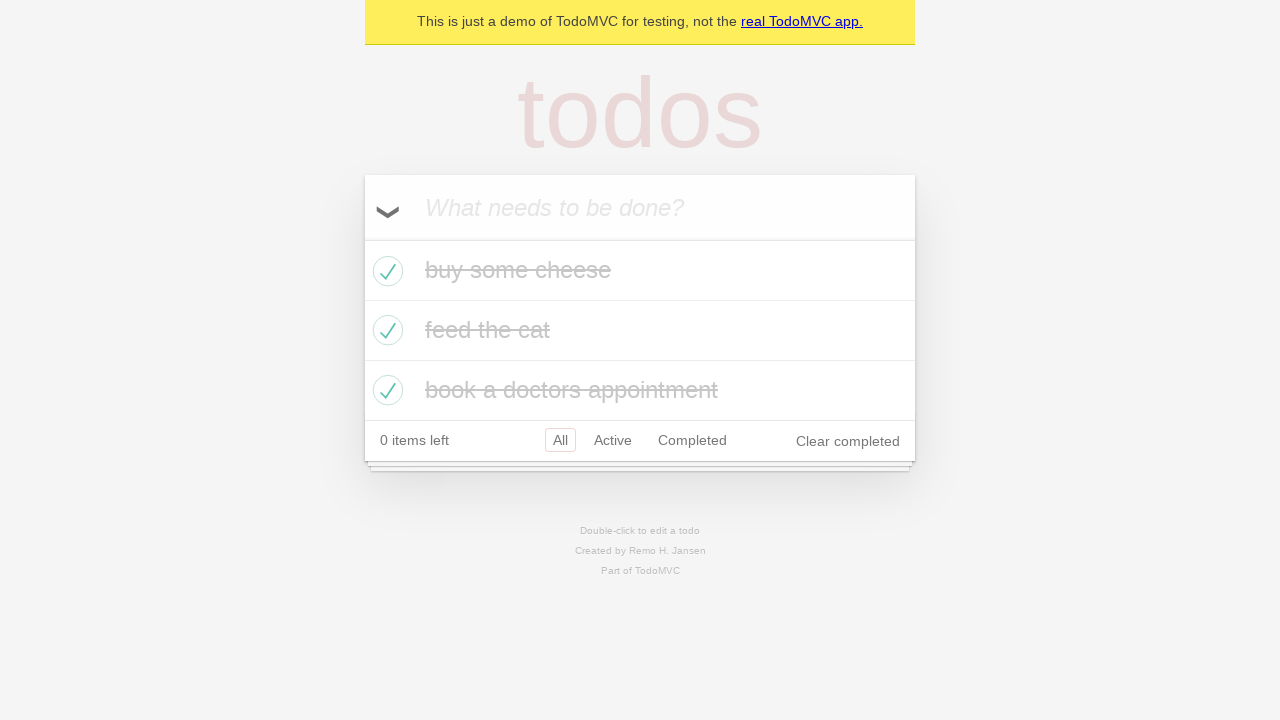

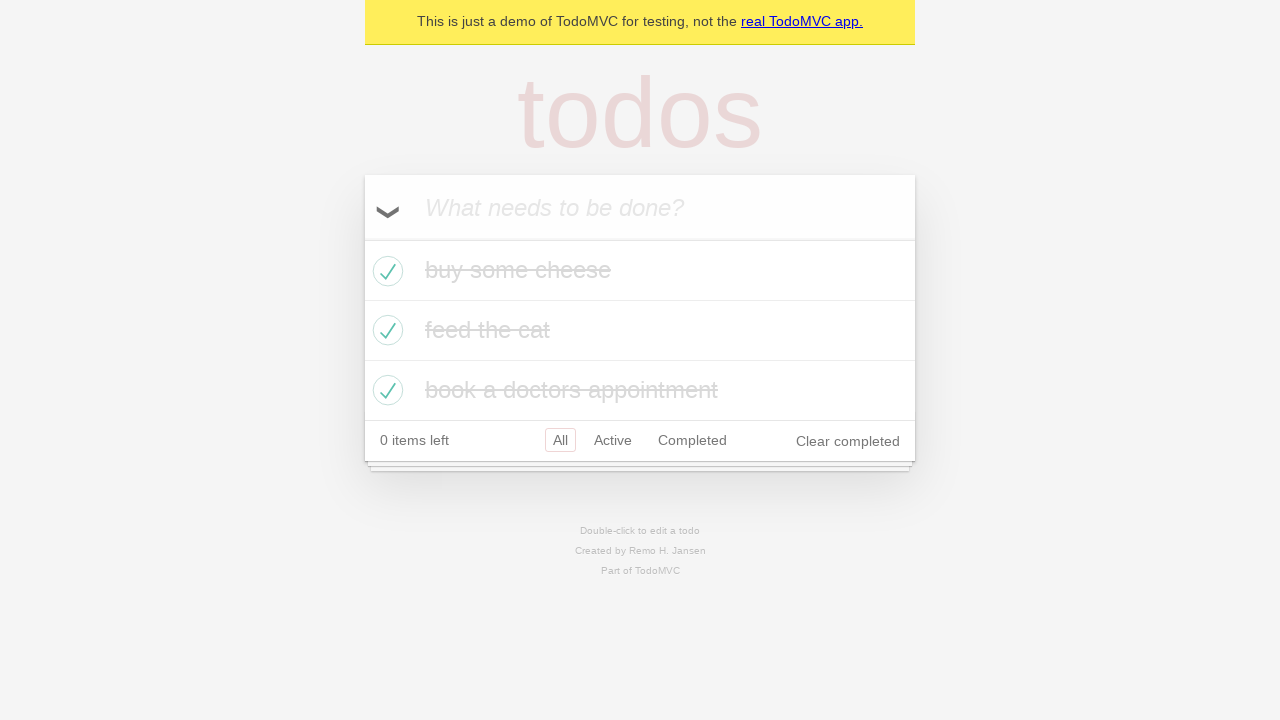